Tests browser window handling by clicking a link that opens a new window, switching to the new window to verify content, closing it, and switching back to the original window

Starting URL: https://the-internet.herokuapp.com/windows

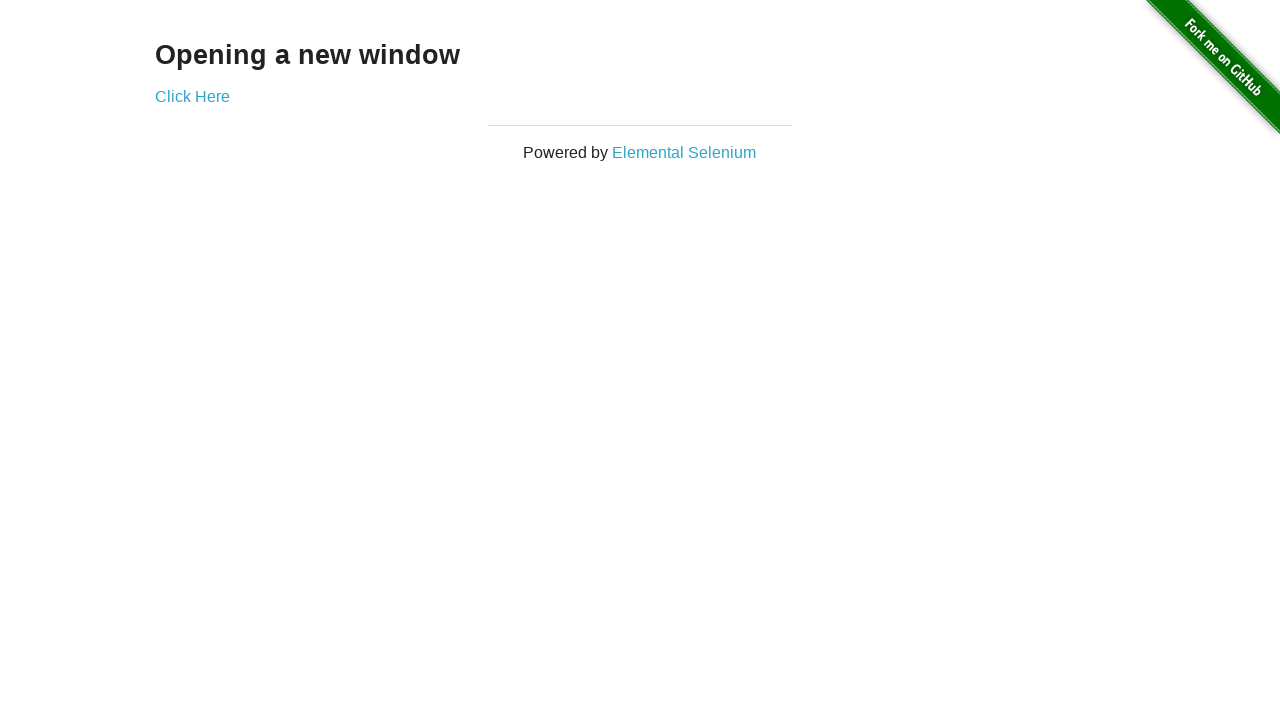

Clicked 'Click Here' link to open new window at (192, 96) on text=Click Here
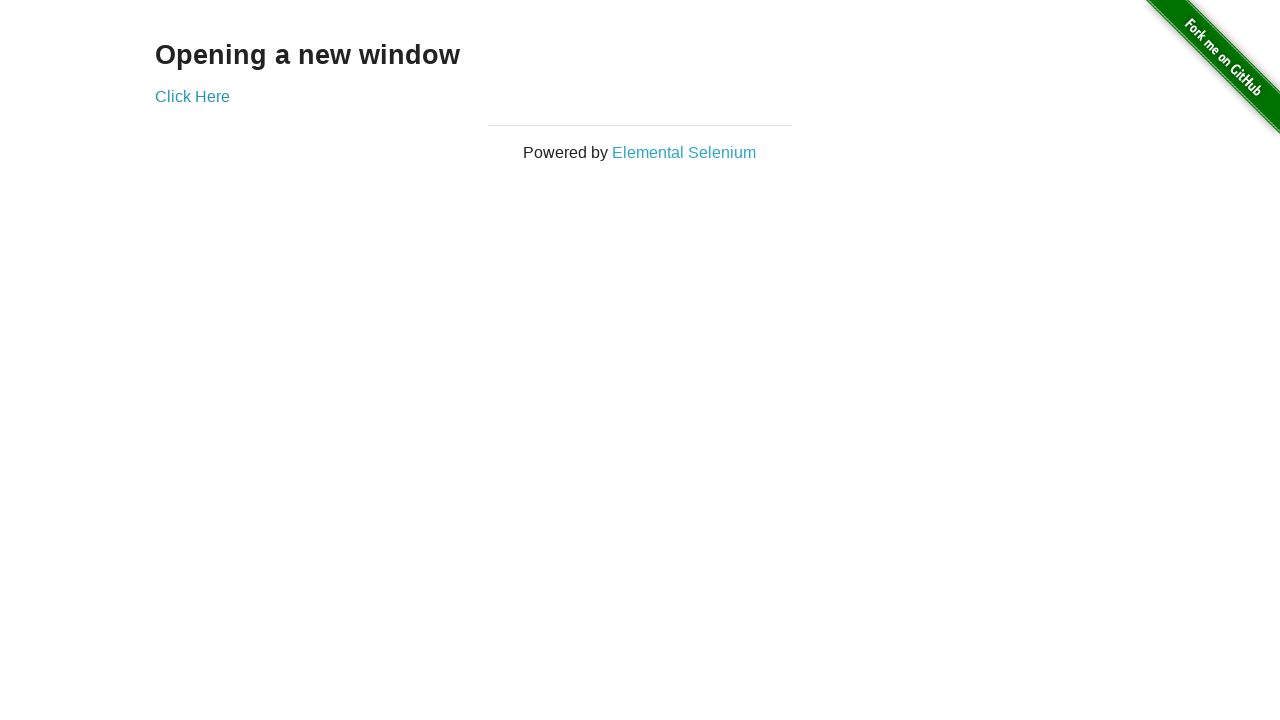

New window opened and captured
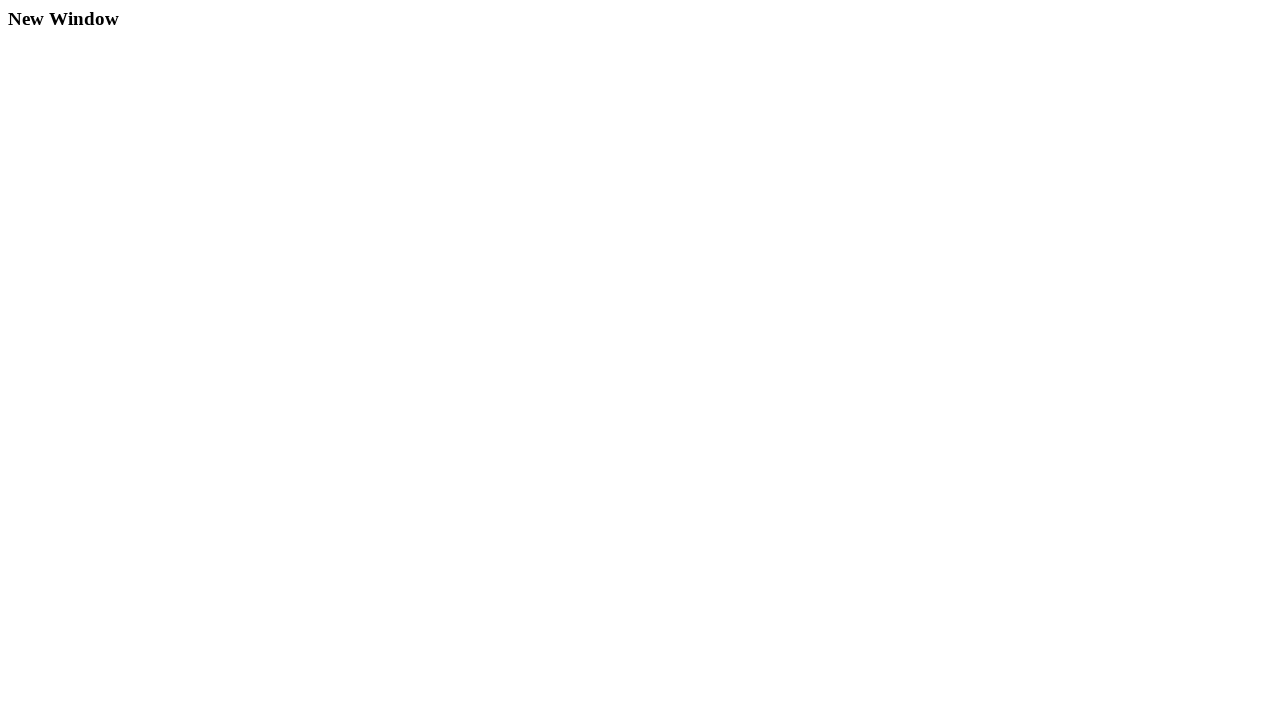

New window loaded and h3 element found
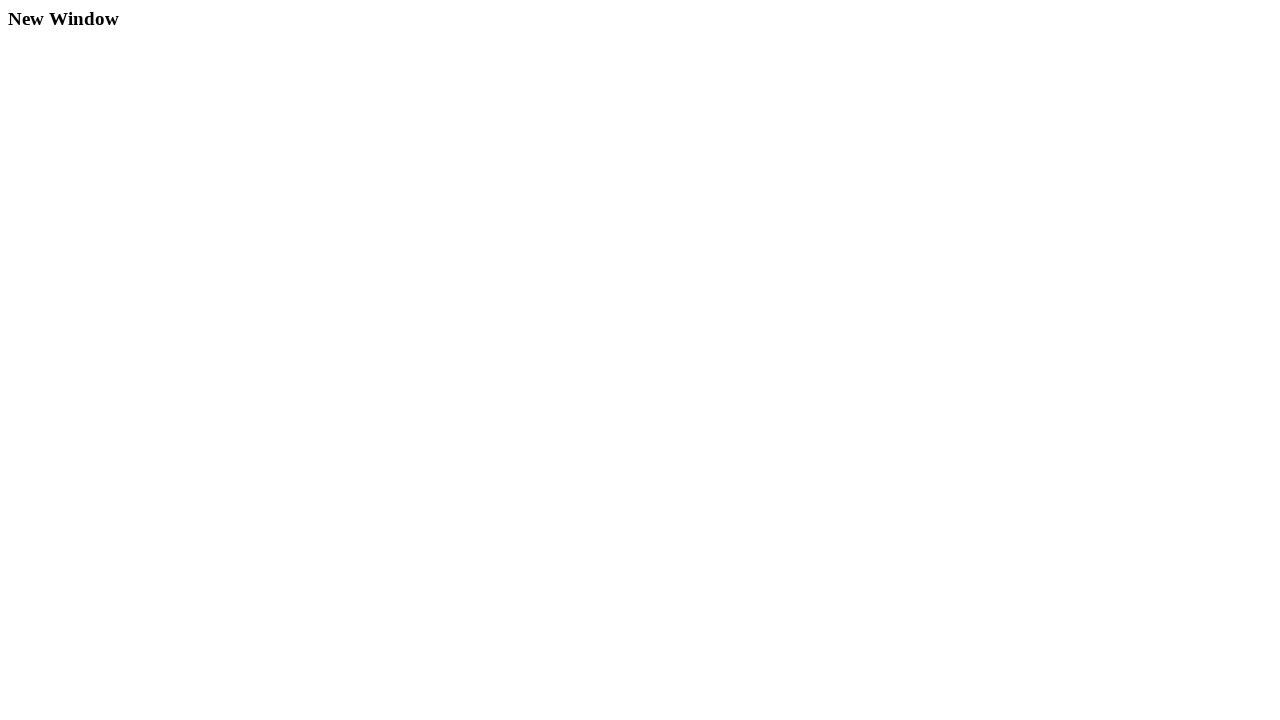

Closed new window
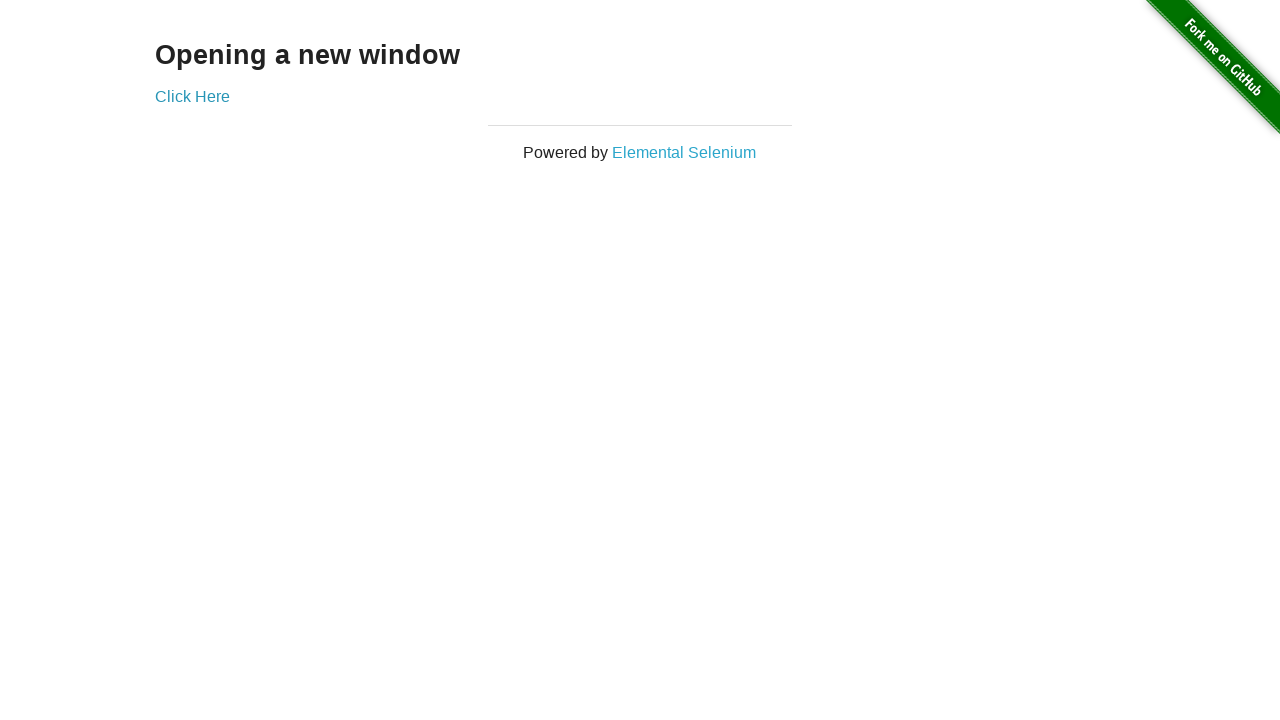

Switched back to original window and verified h3 element present
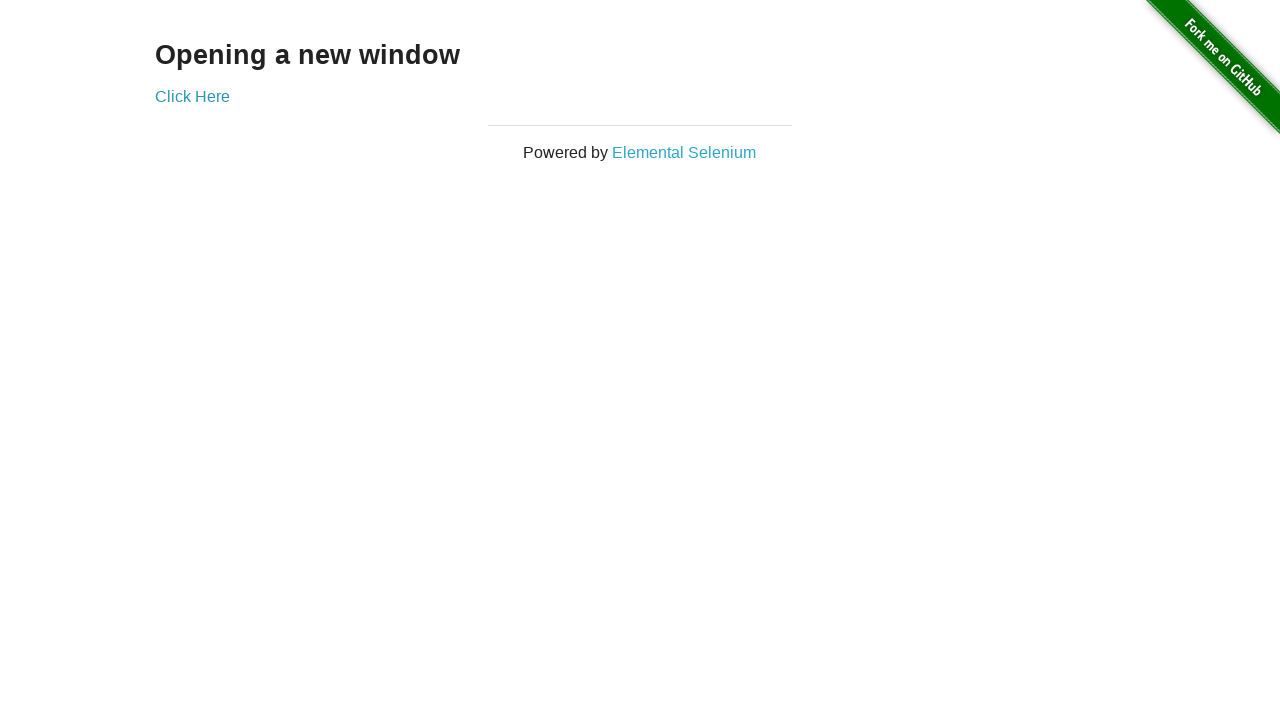

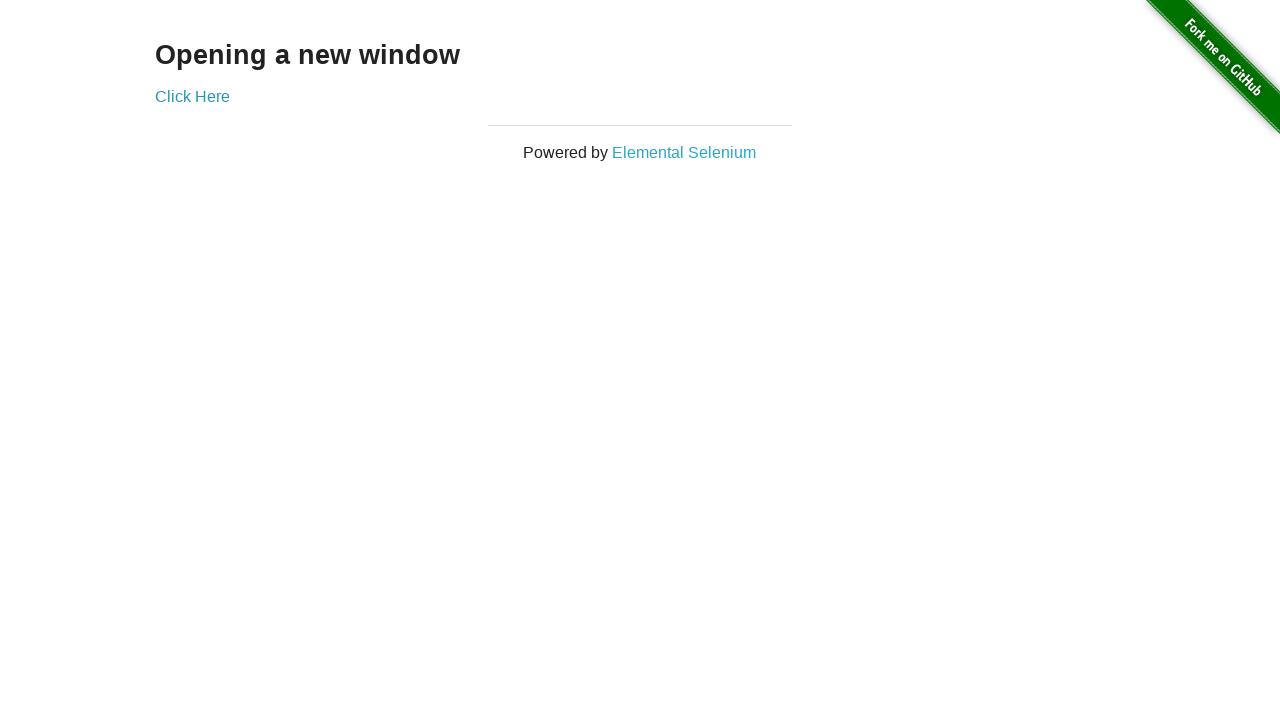